Adds multiple todo items and verifies the todo count is displayed correctly

Starting URL: https://devmountain.github.io/qa_todos/

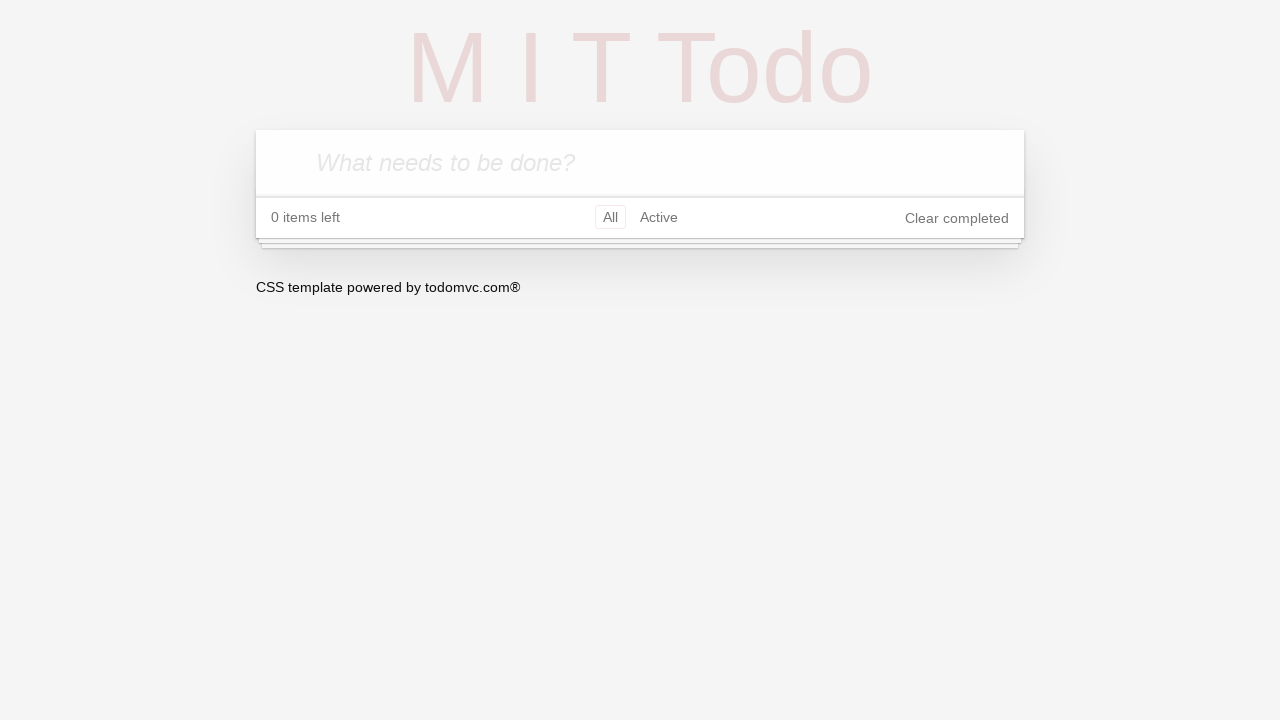

Filled new todo input with 'Test To-Do 1' on .new-todo
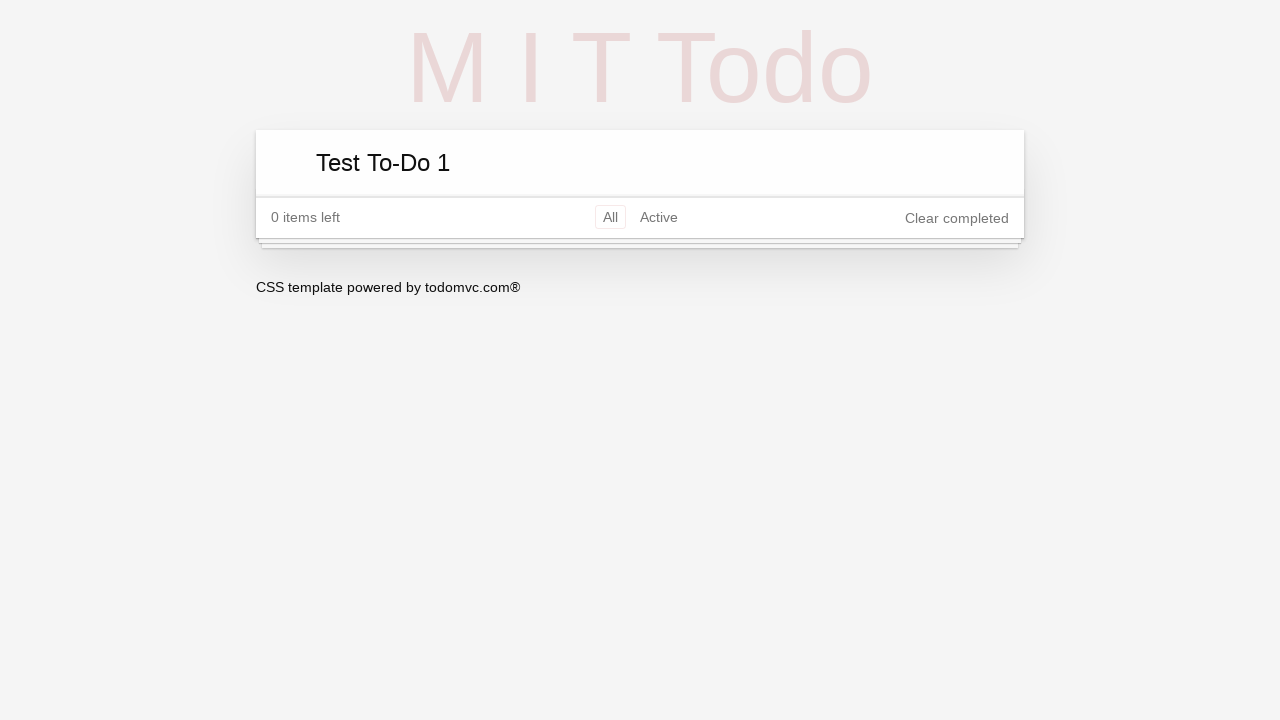

Pressed Enter to add first todo item on .new-todo
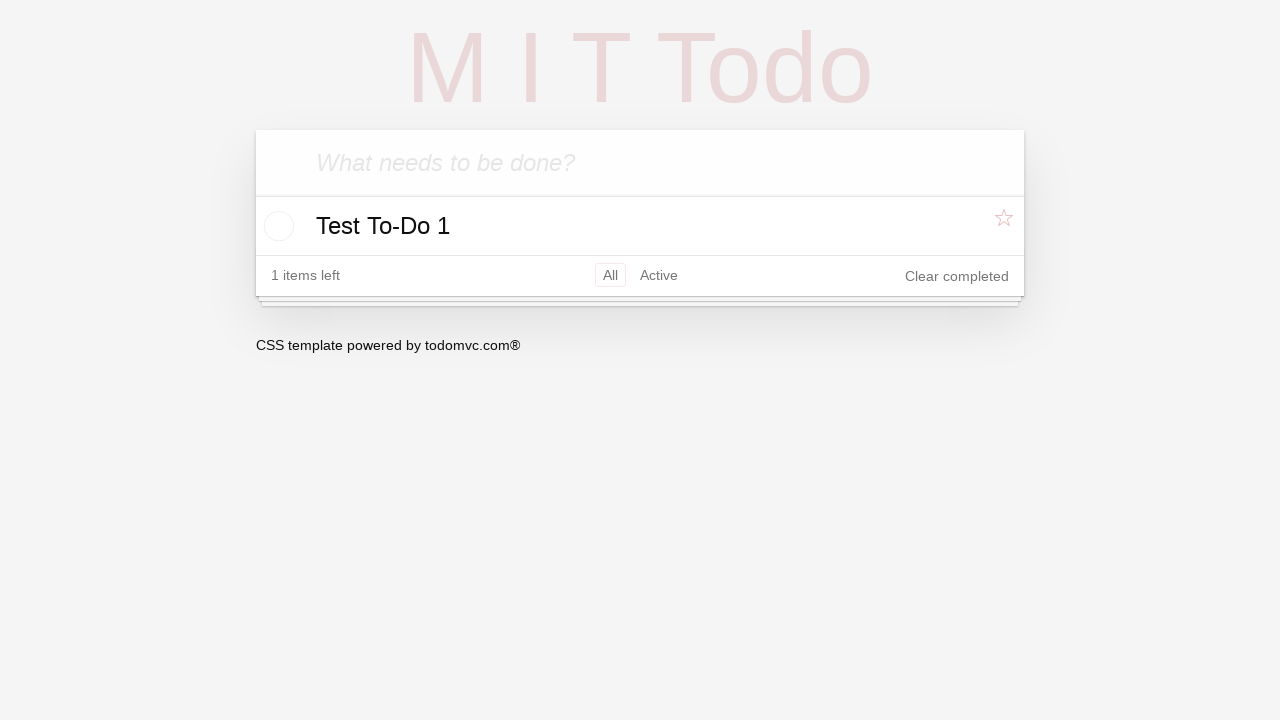

Filled new todo input with 'Test To-Do 2' on .new-todo
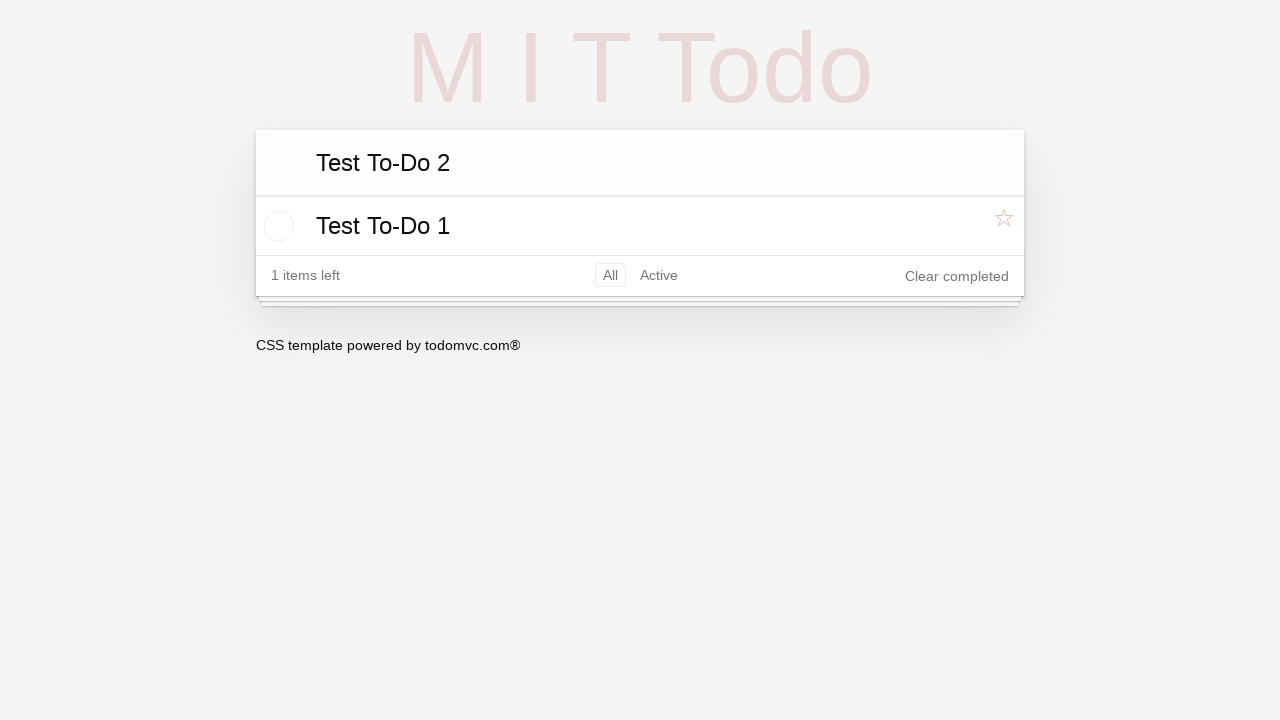

Pressed Enter to add second todo item on .new-todo
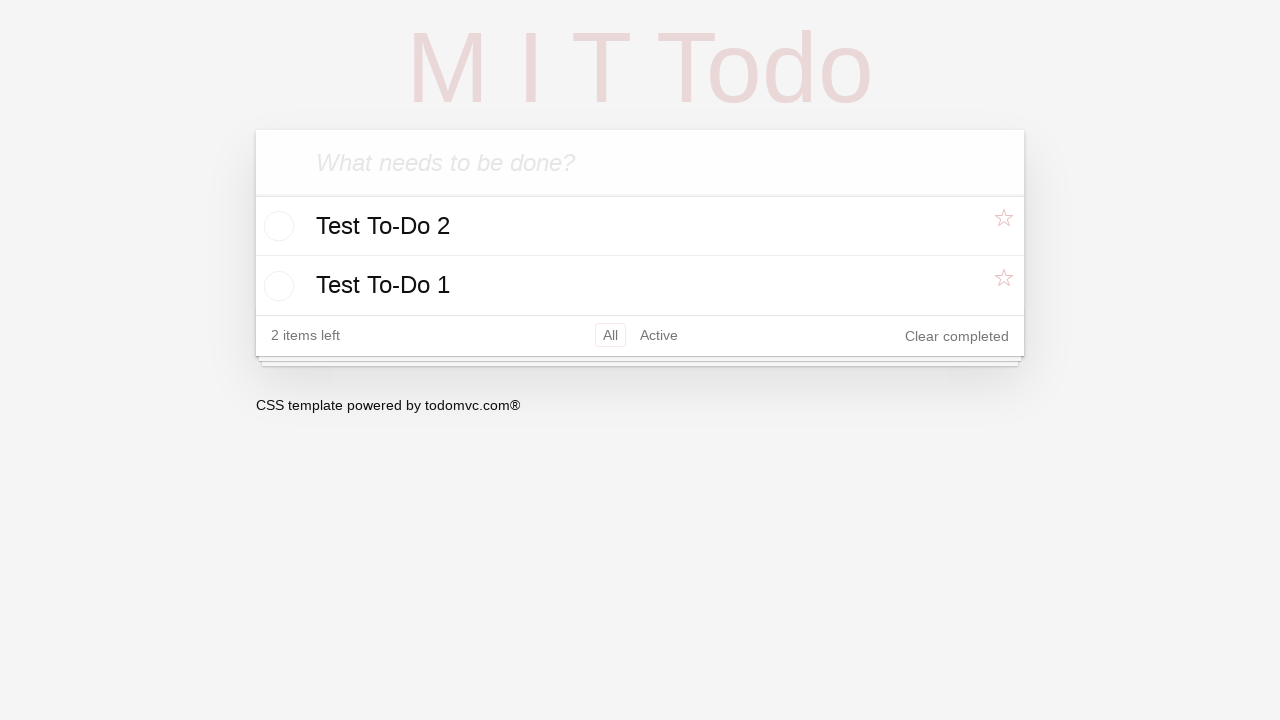

Filled new todo input with 'Test To-Do 3' on .new-todo
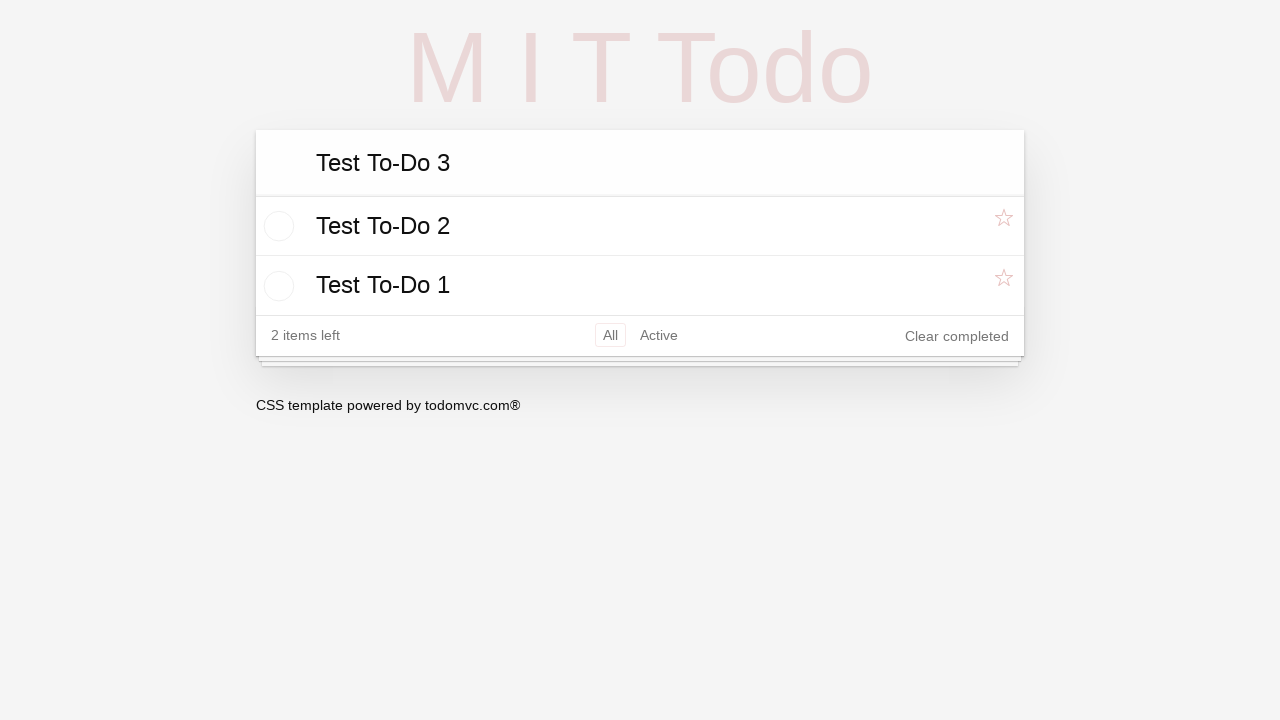

Pressed Enter to add third todo item on .new-todo
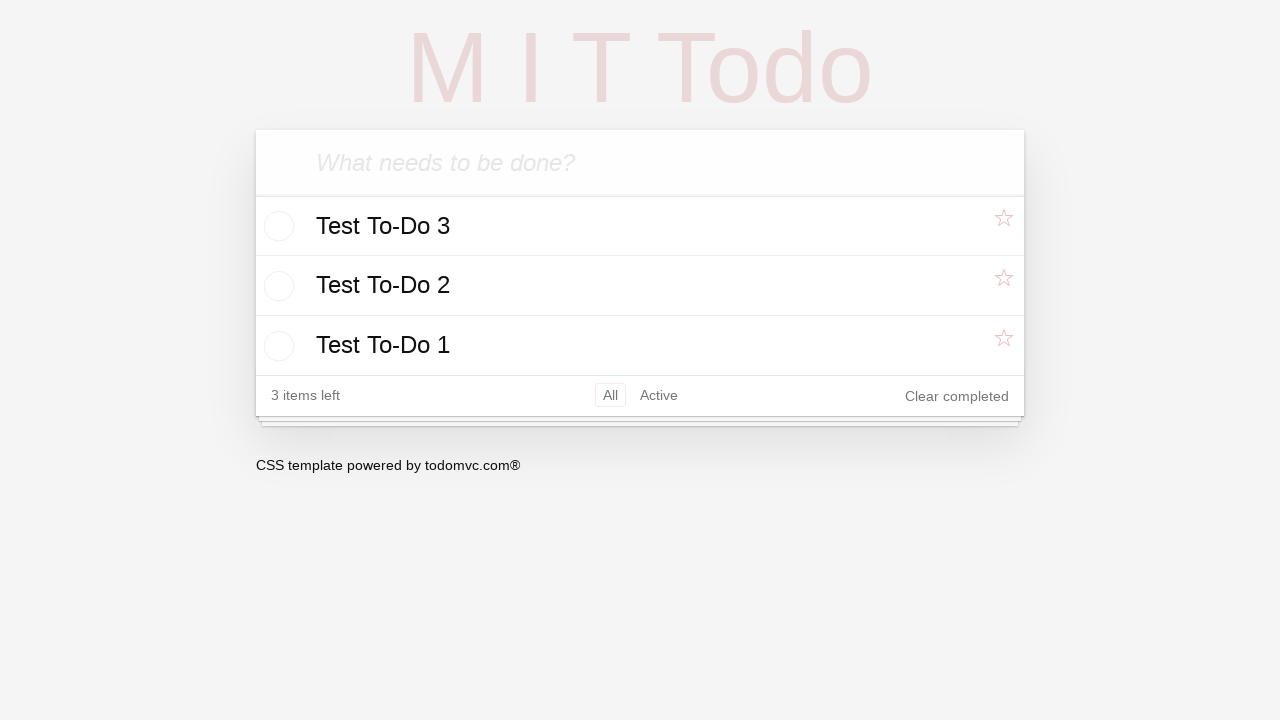

Filled new todo input with 'Test To-Do 4' on .new-todo
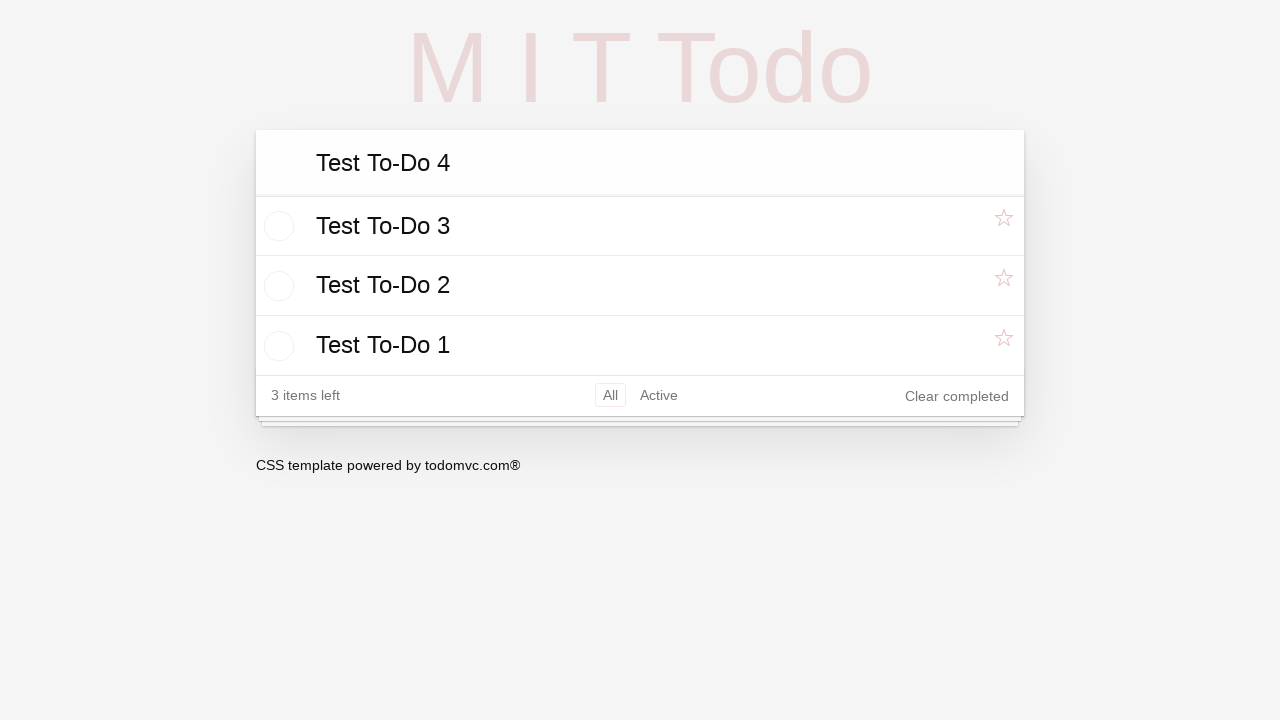

Pressed Enter to add fourth todo item on .new-todo
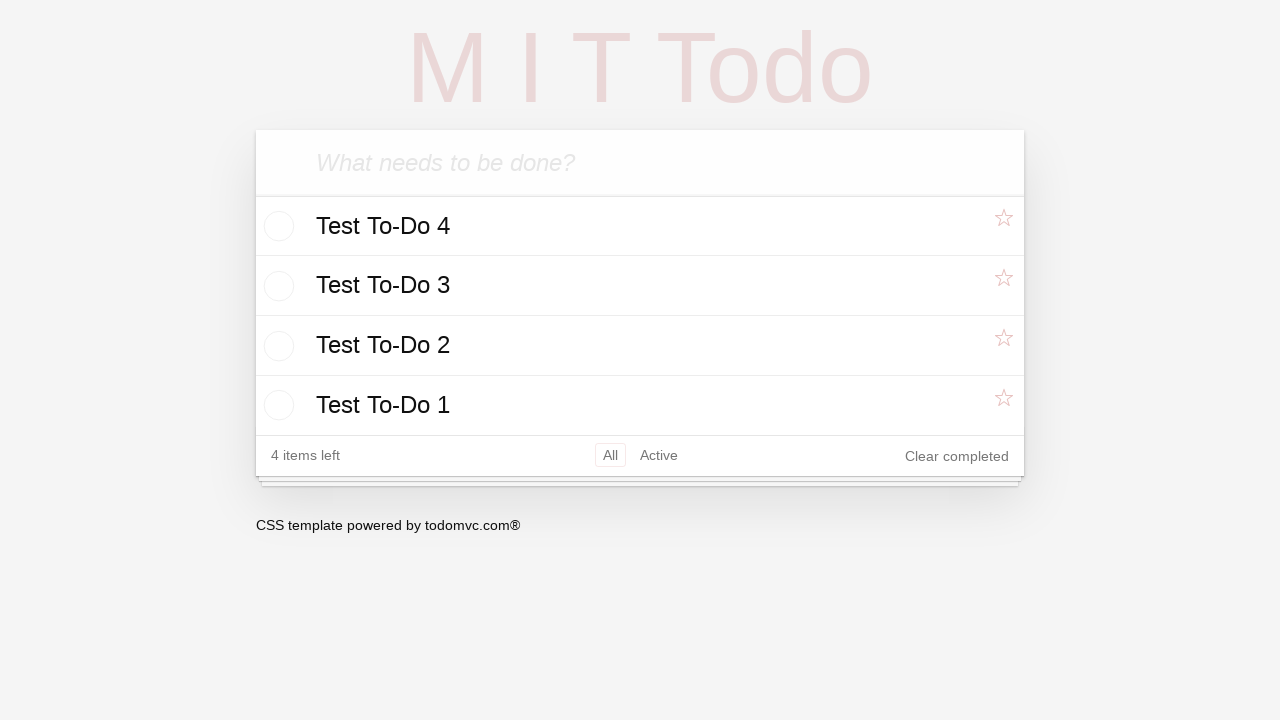

Filled new todo input with 'Test To-Do 5' on .new-todo
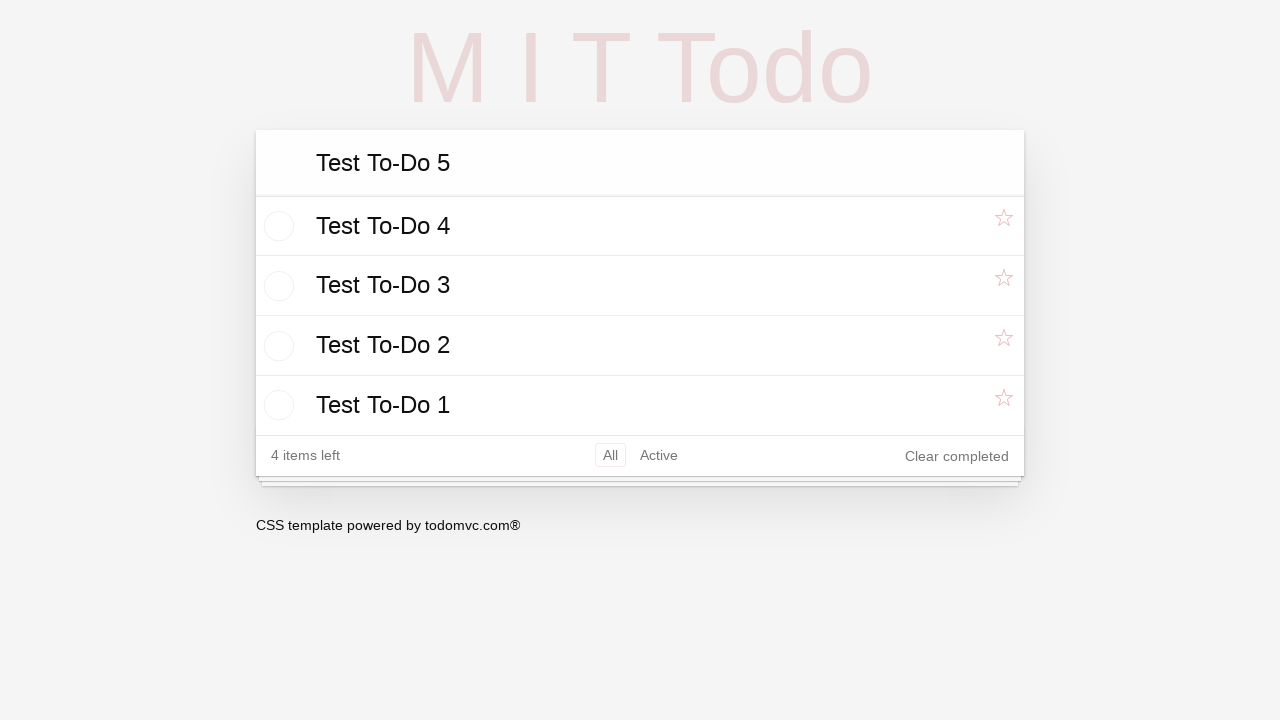

Pressed Enter to add fifth todo item on .new-todo
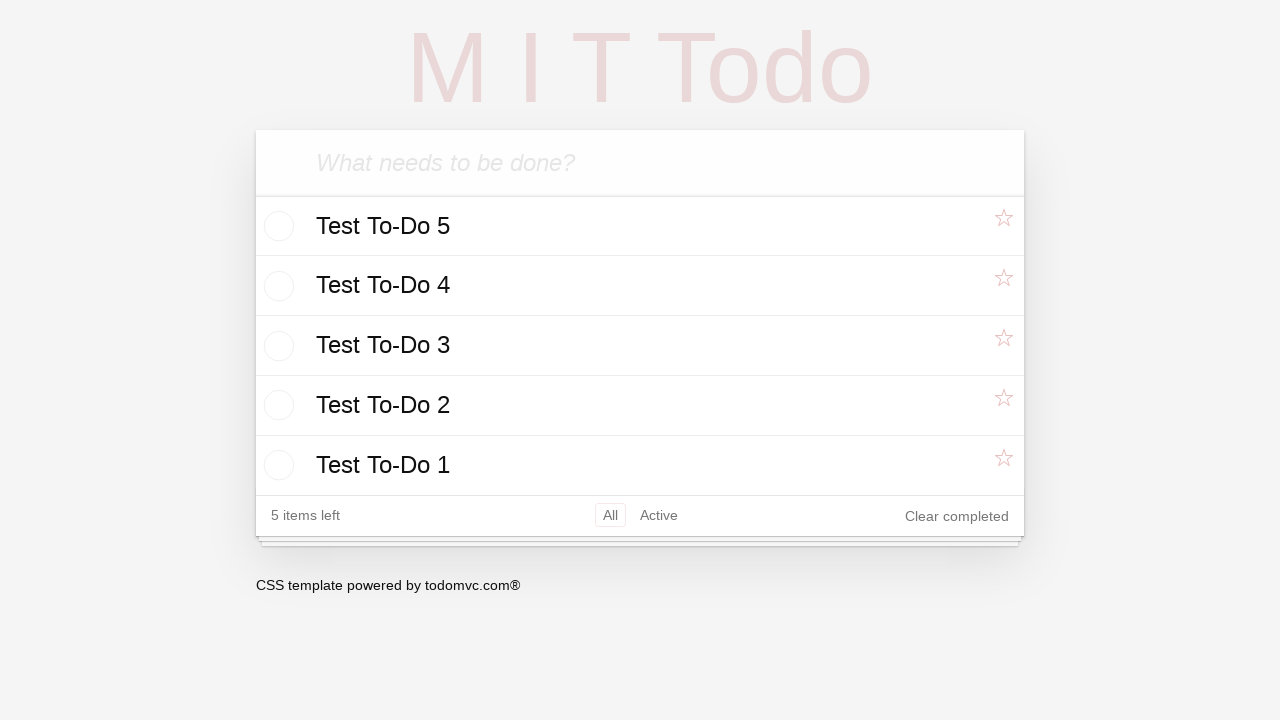

Todo count element loaded and displayed
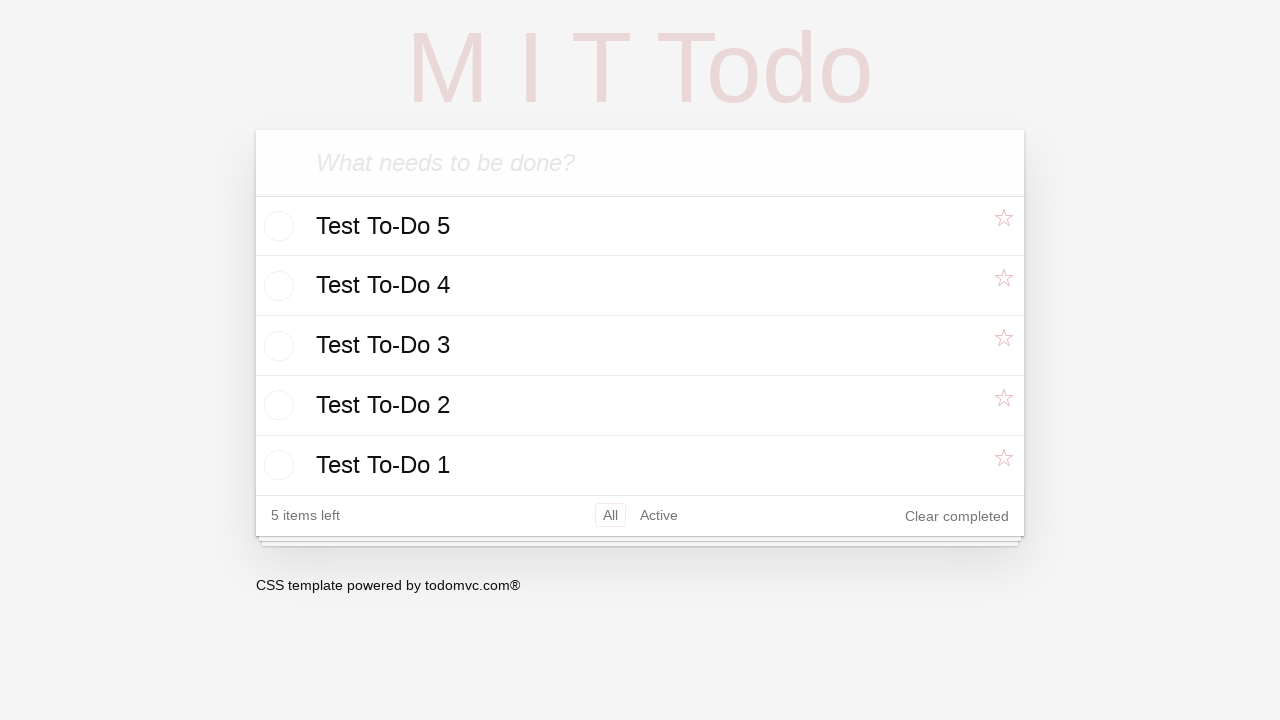

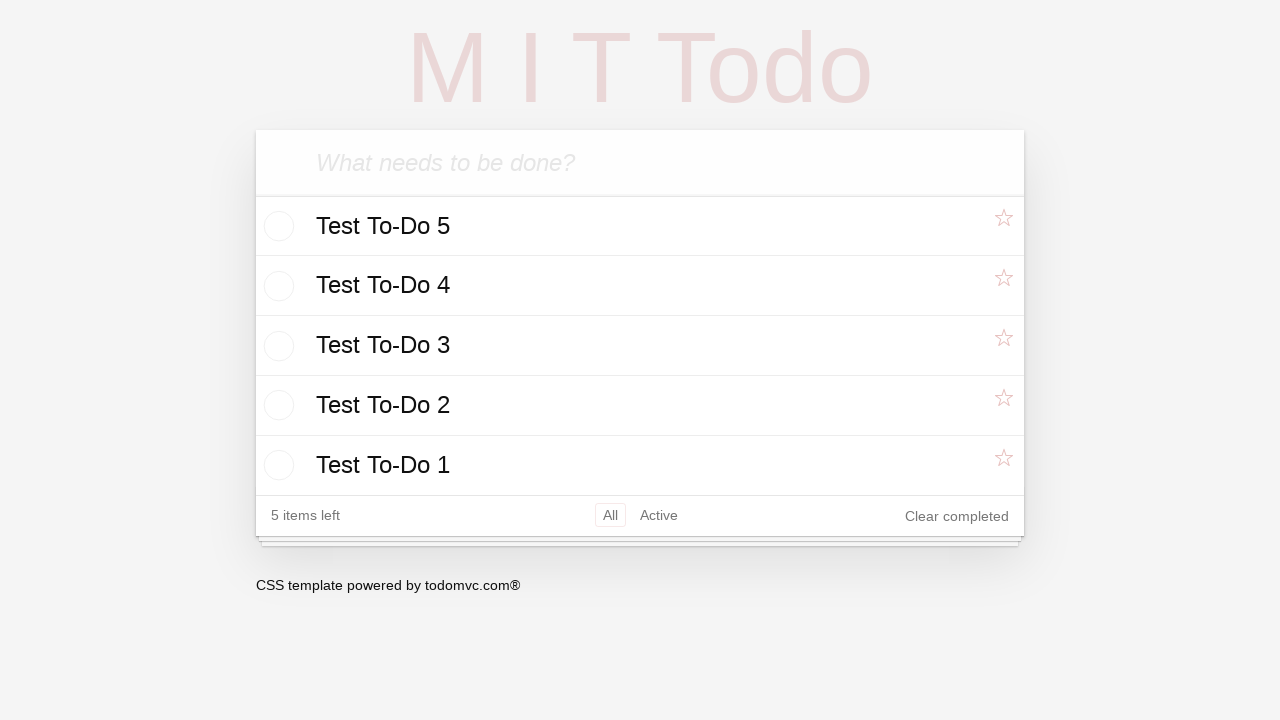